Tests jQuery UI menu navigation by clicking through nested menu items to reach and select the Excel option

Starting URL: https://the-internet.herokuapp.com/jqueryui

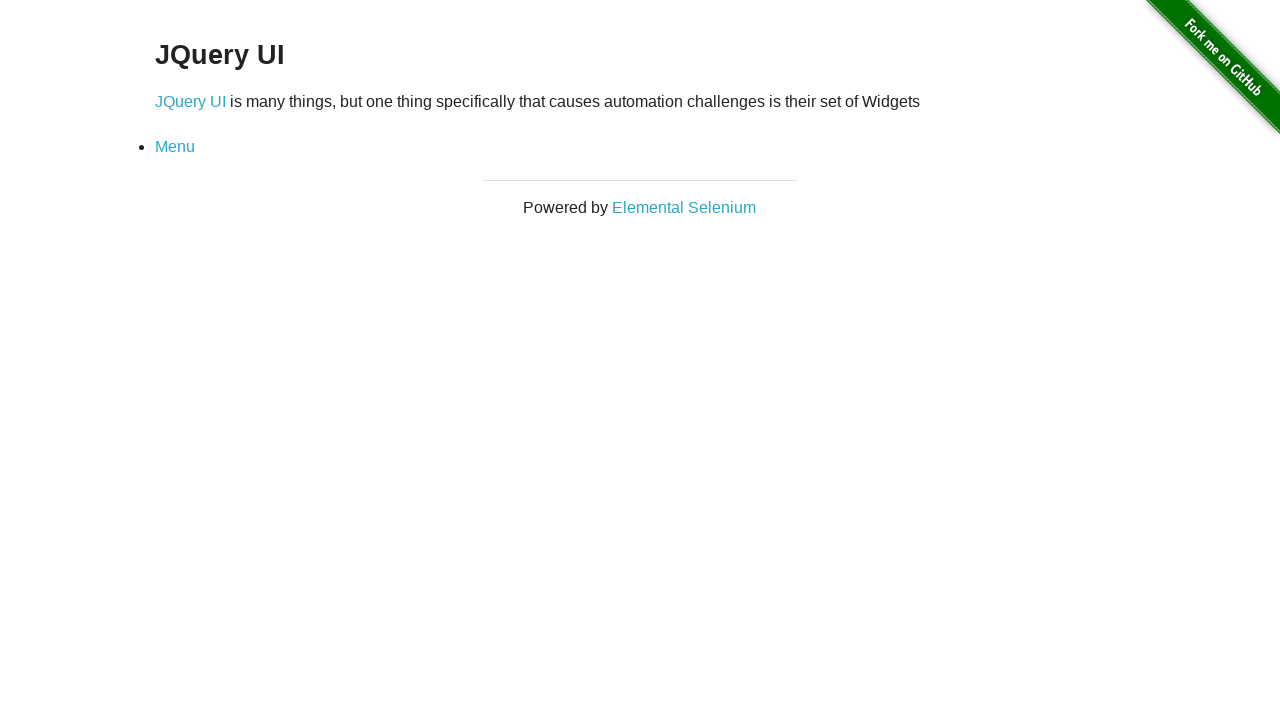

Clicked on the Menu link at (175, 147) on a:has-text('Menu')
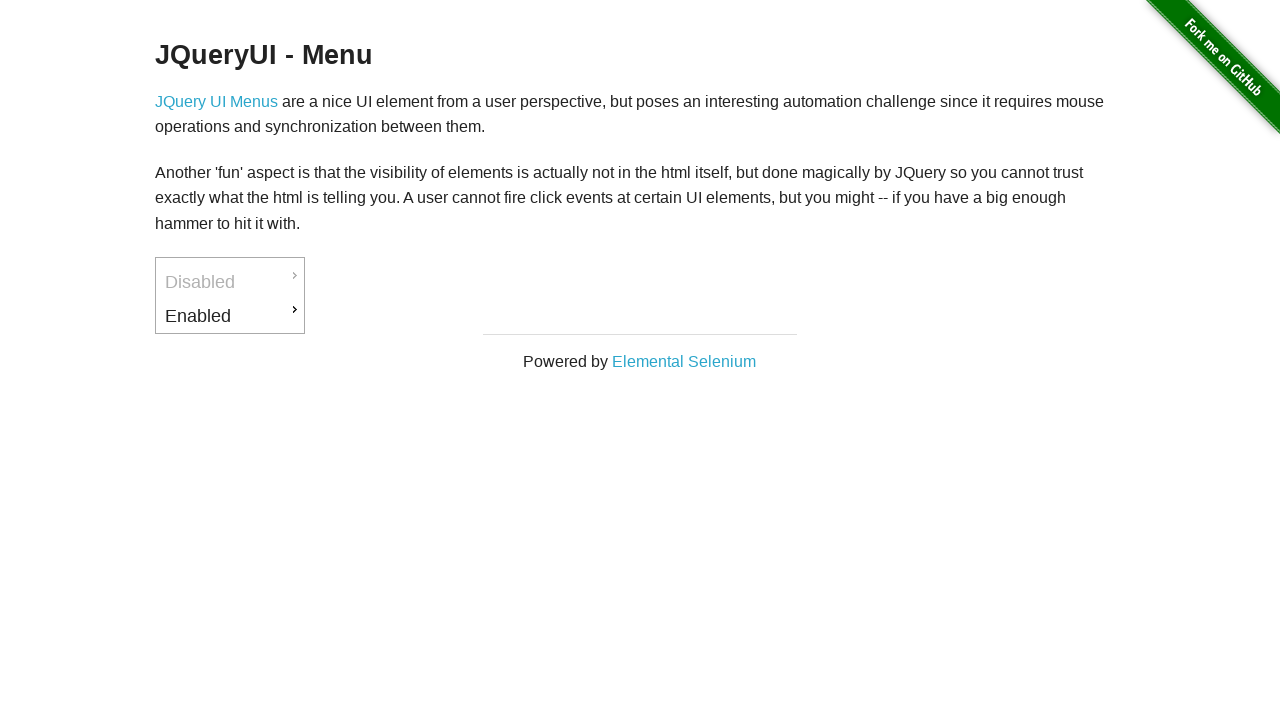

First menu item (Enabled) became visible
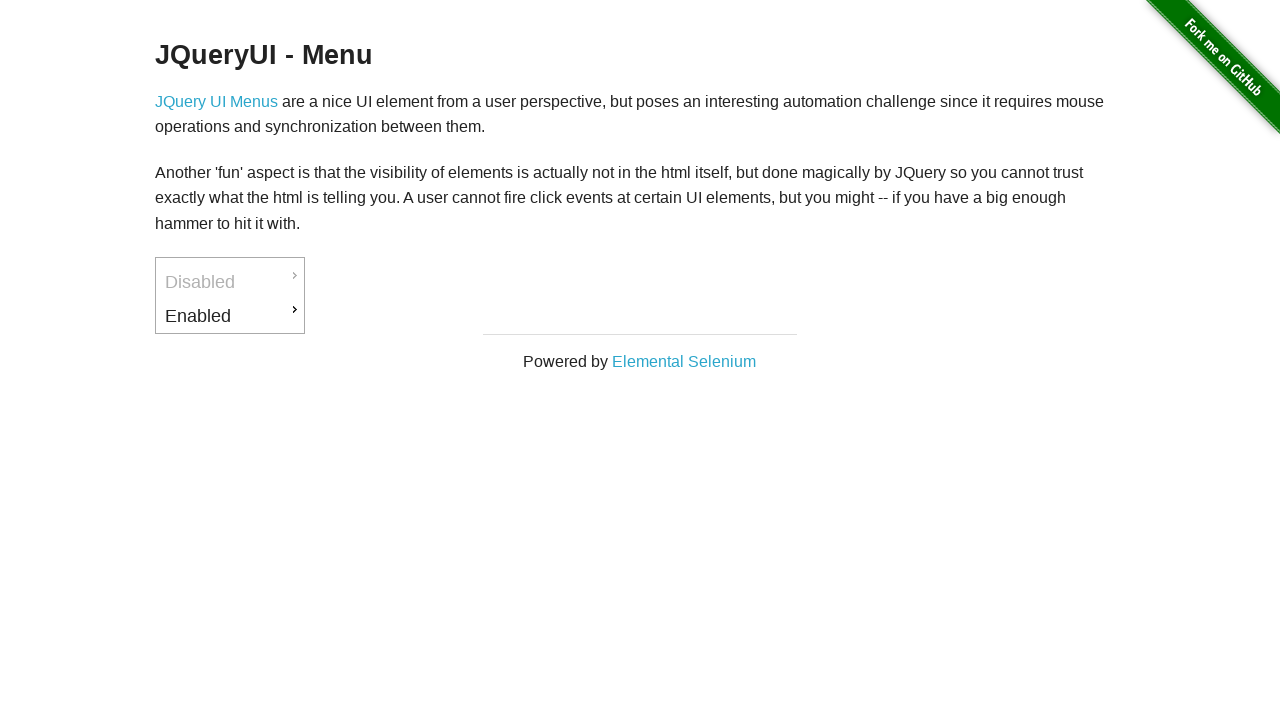

Clicked on the Enabled menu item at (230, 316) on (//a[@href='#'])[3]
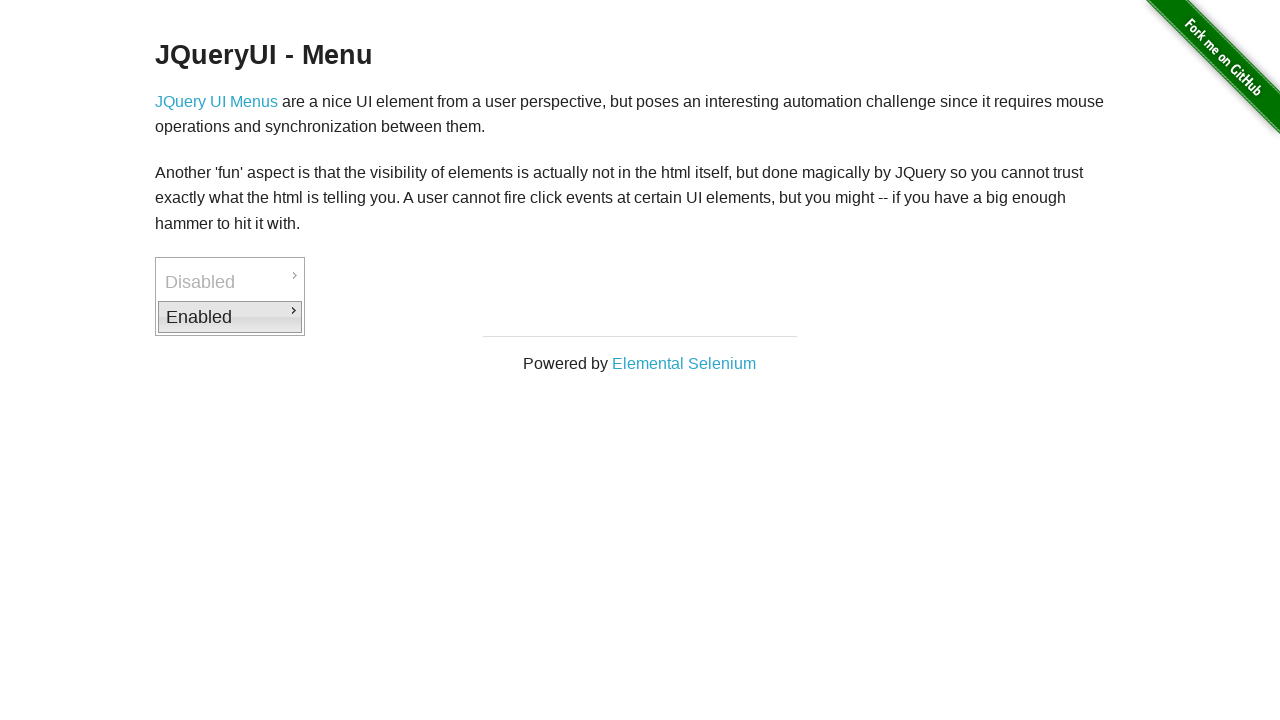

Submenu item (Downloads) became visible
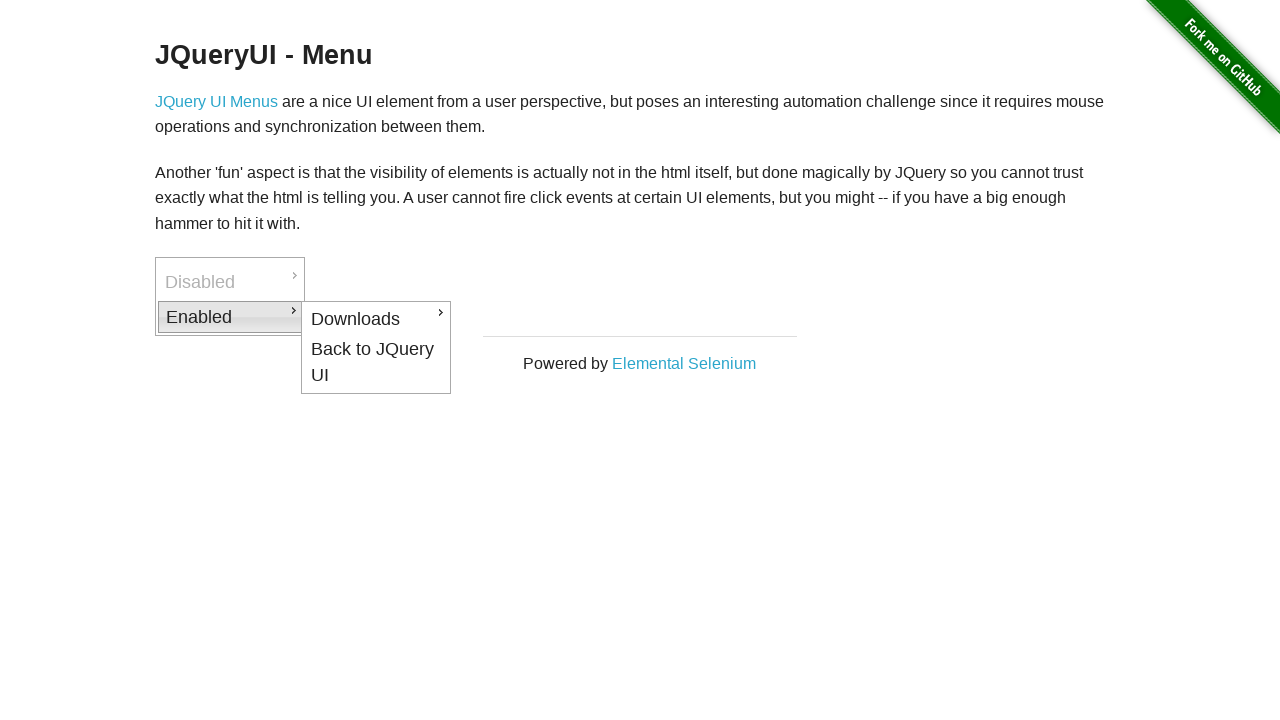

Clicked on the Downloads submenu item at (376, 319) on (//a[@href='#'])[4]
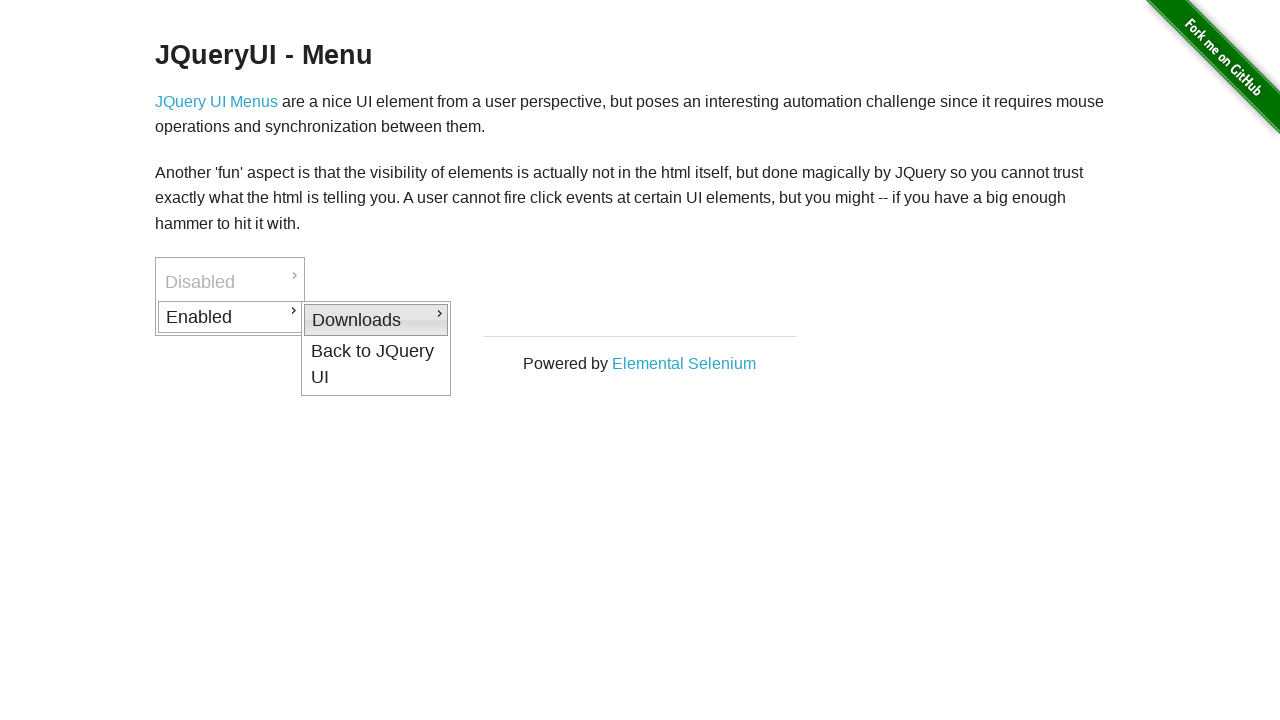

Excel option became visible
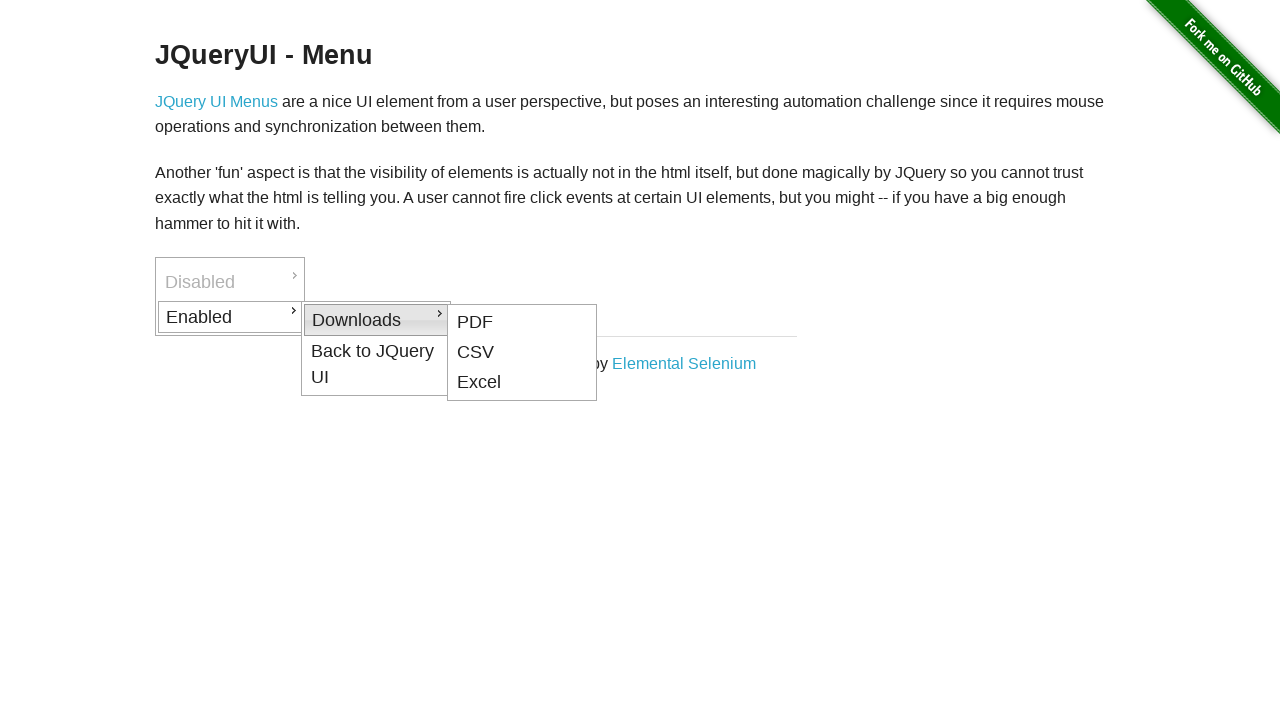

Clicked on the Excel option at (522, 383) on a:has-text('Excel')
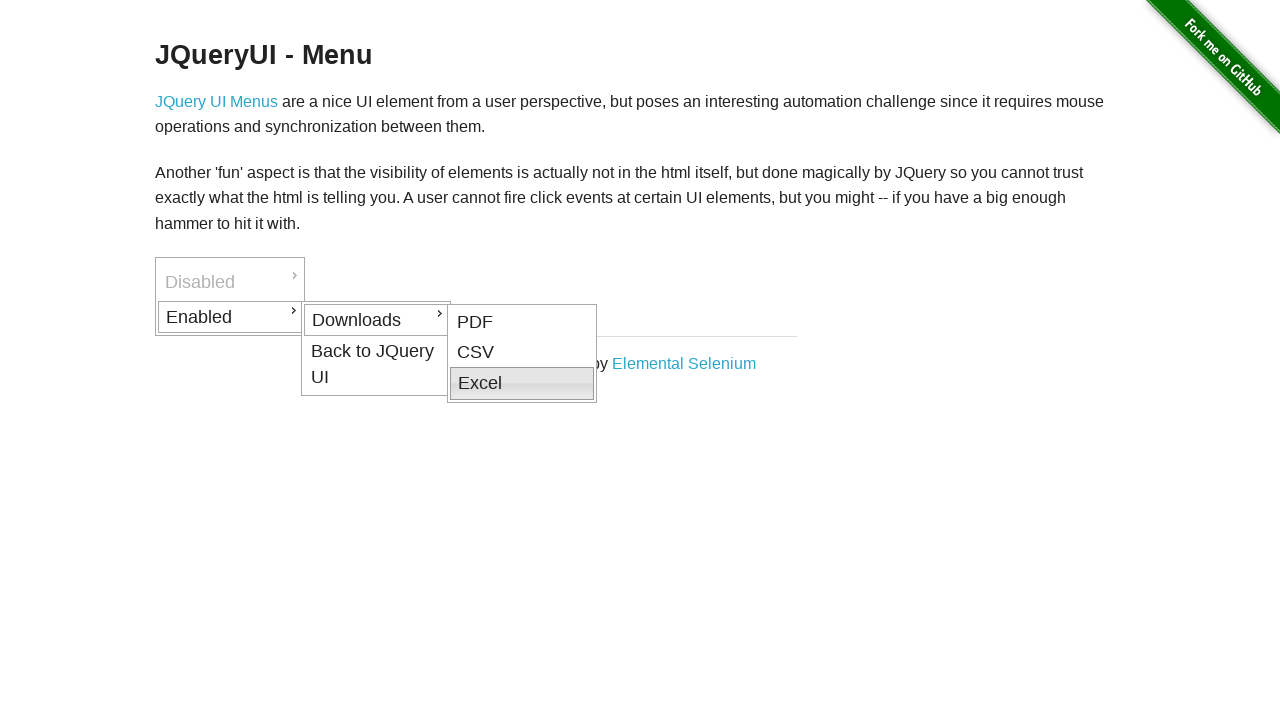

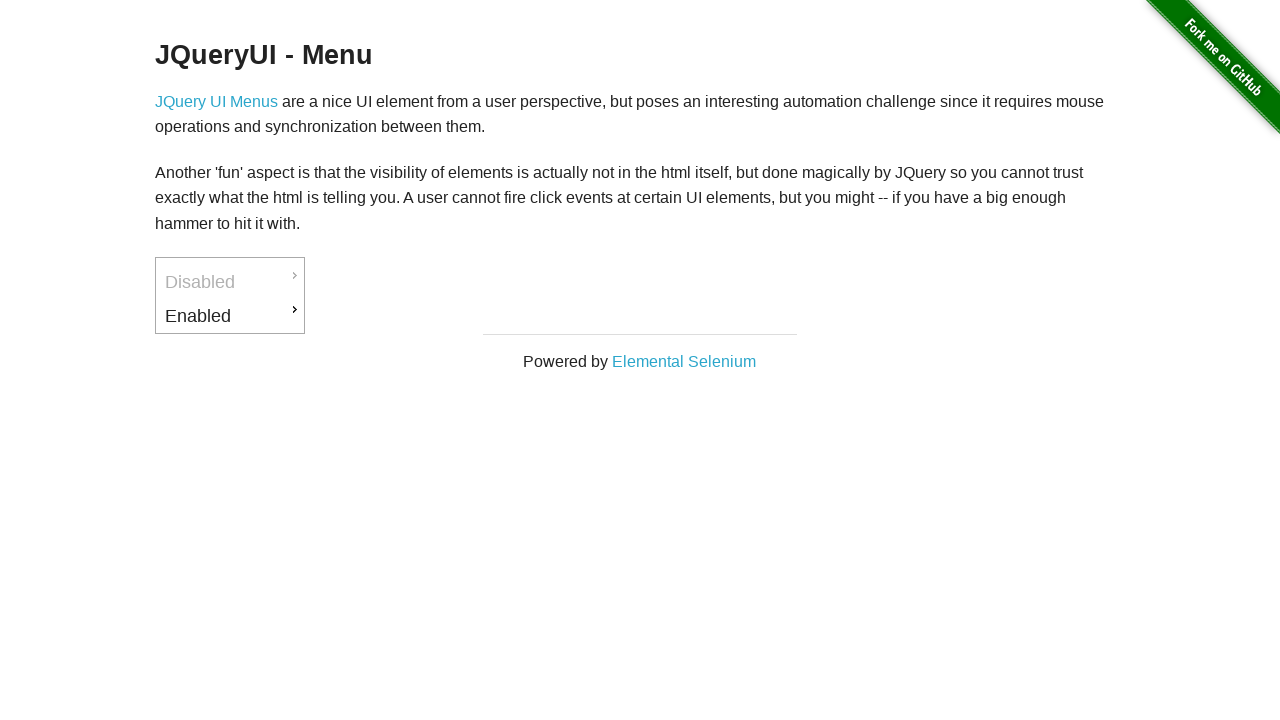